Tests handling of JavaScript popup boxes (alert, confirm, and prompt) by clicking buttons to trigger each type and then accepting or dismissing them.

Starting URL: https://chandanachaitanya.github.io/selenium-practice-site/

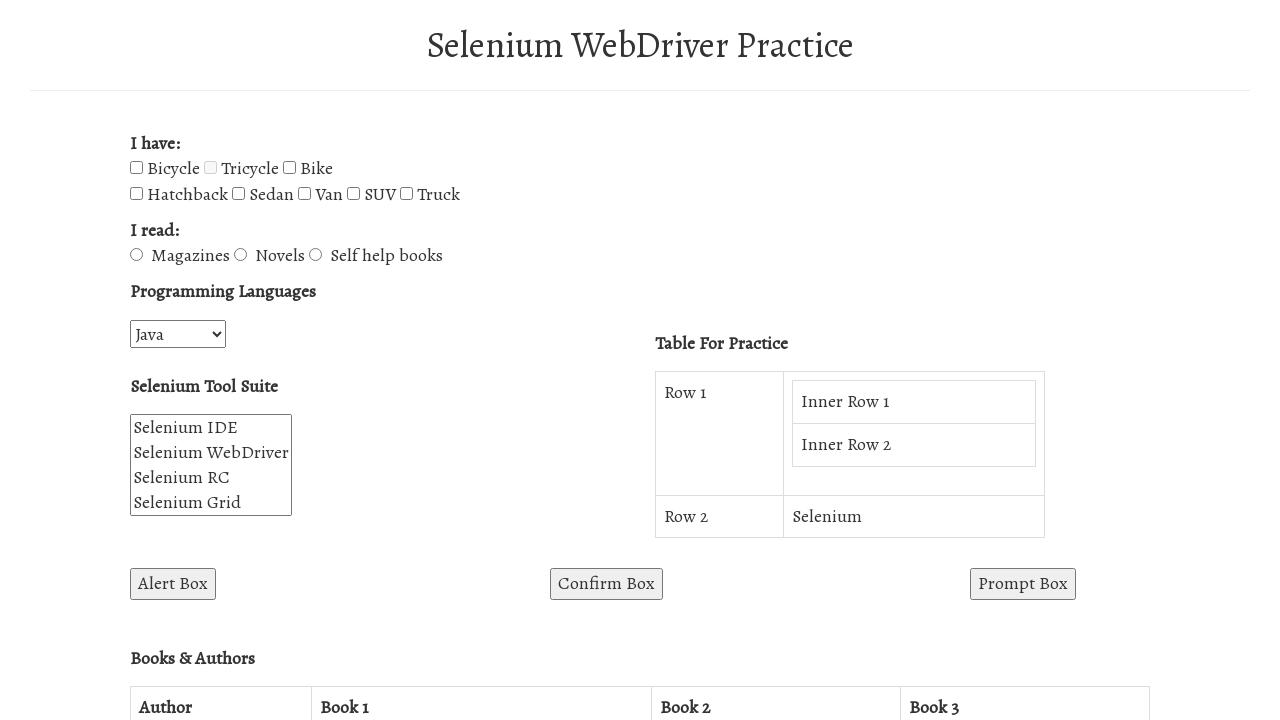

Clicked Alert Box button at (173, 584) on #alertBox
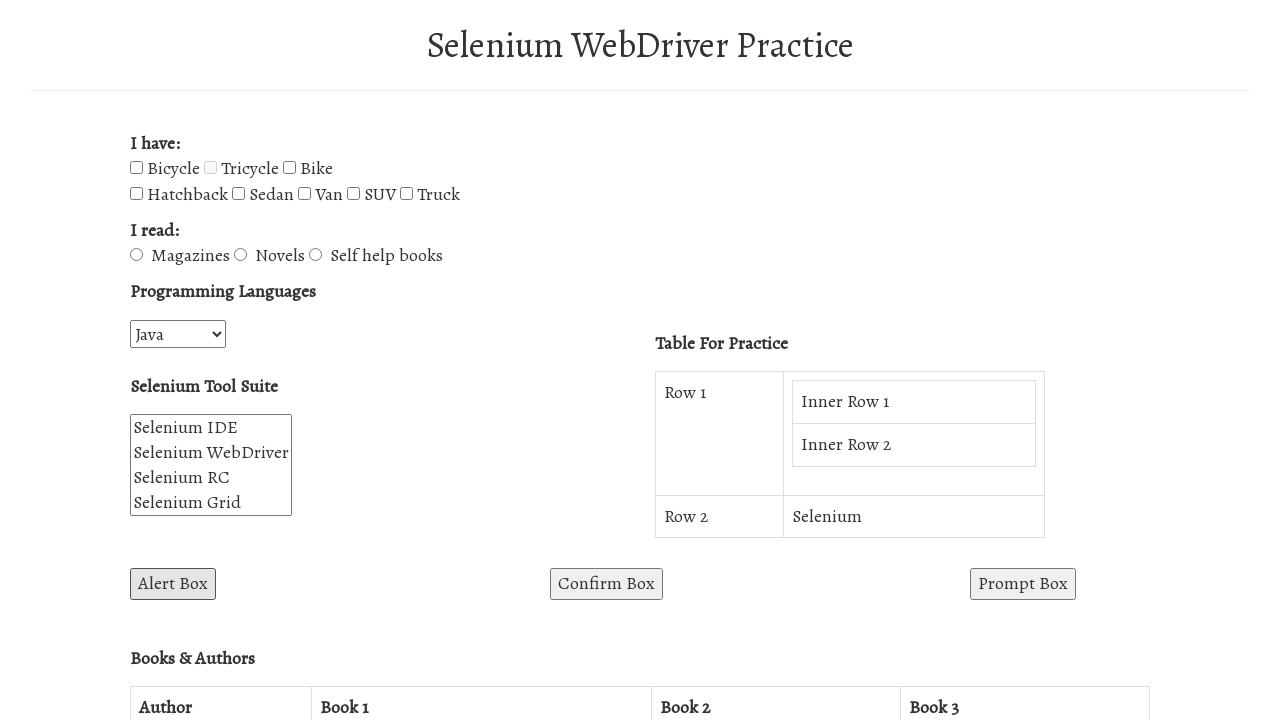

Located OK button in alert dialog
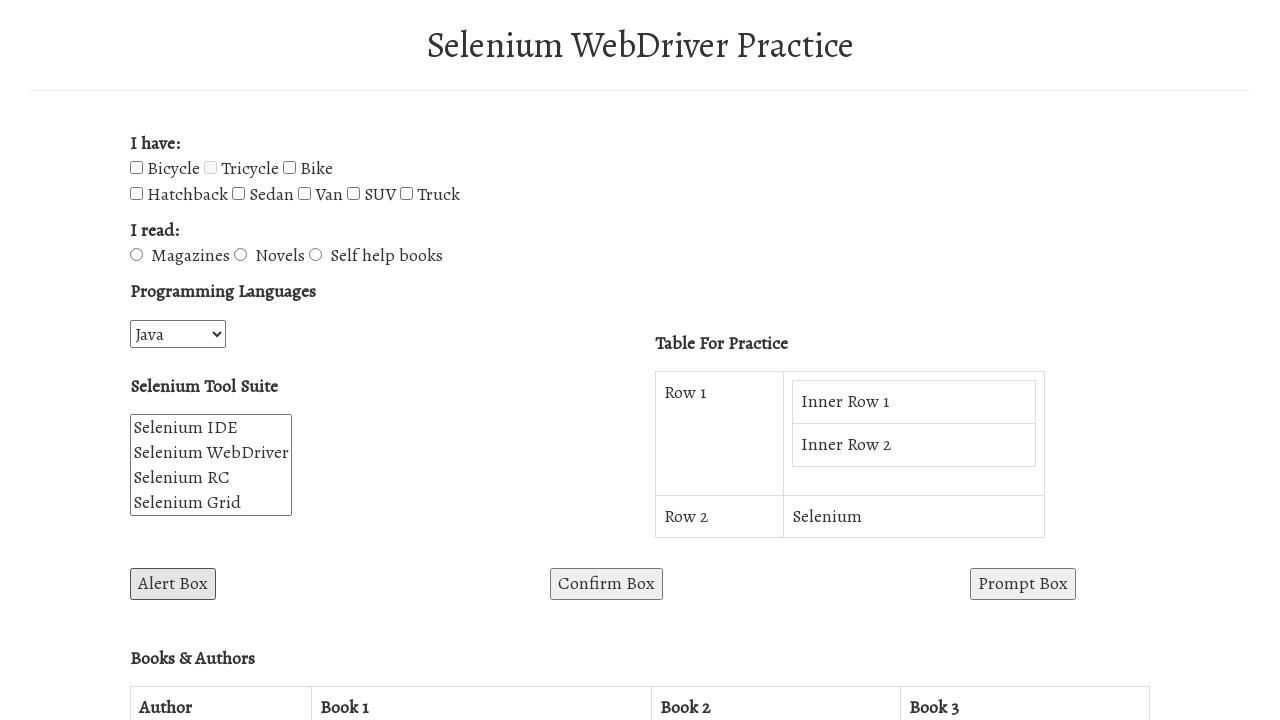

Set up dialog handler to accept alerts
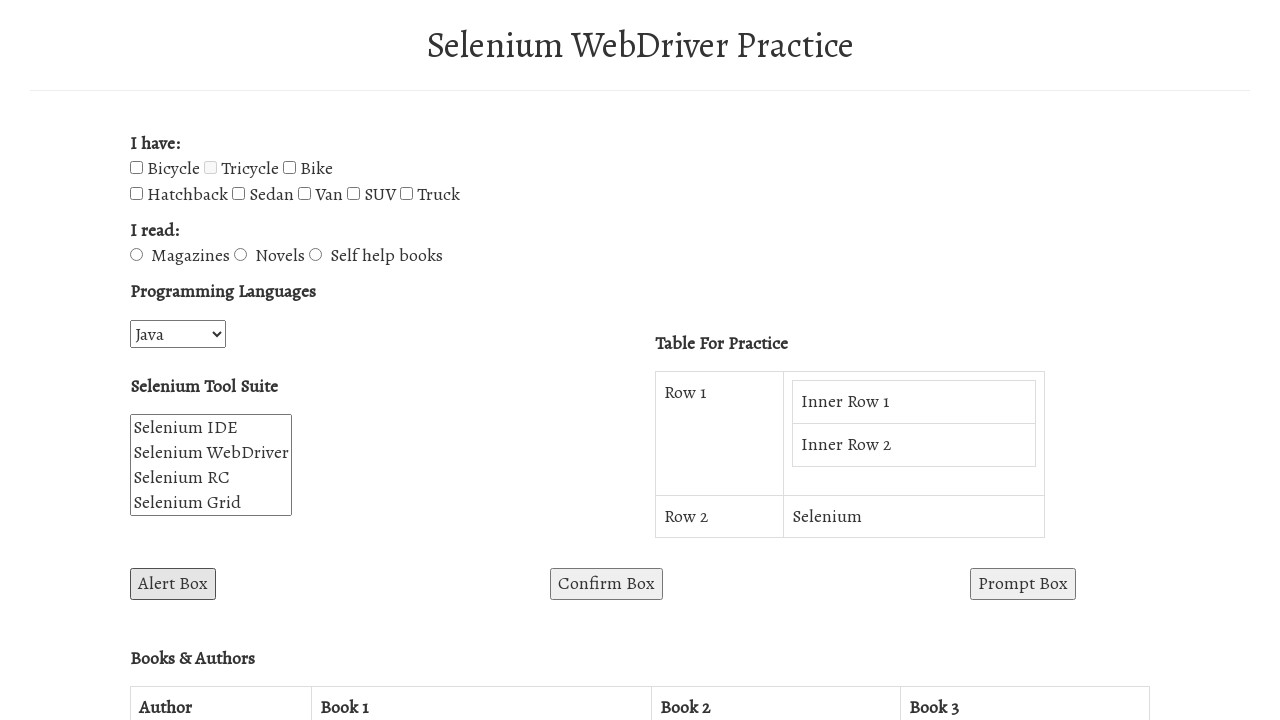

Waited 1 second for alert to be handled
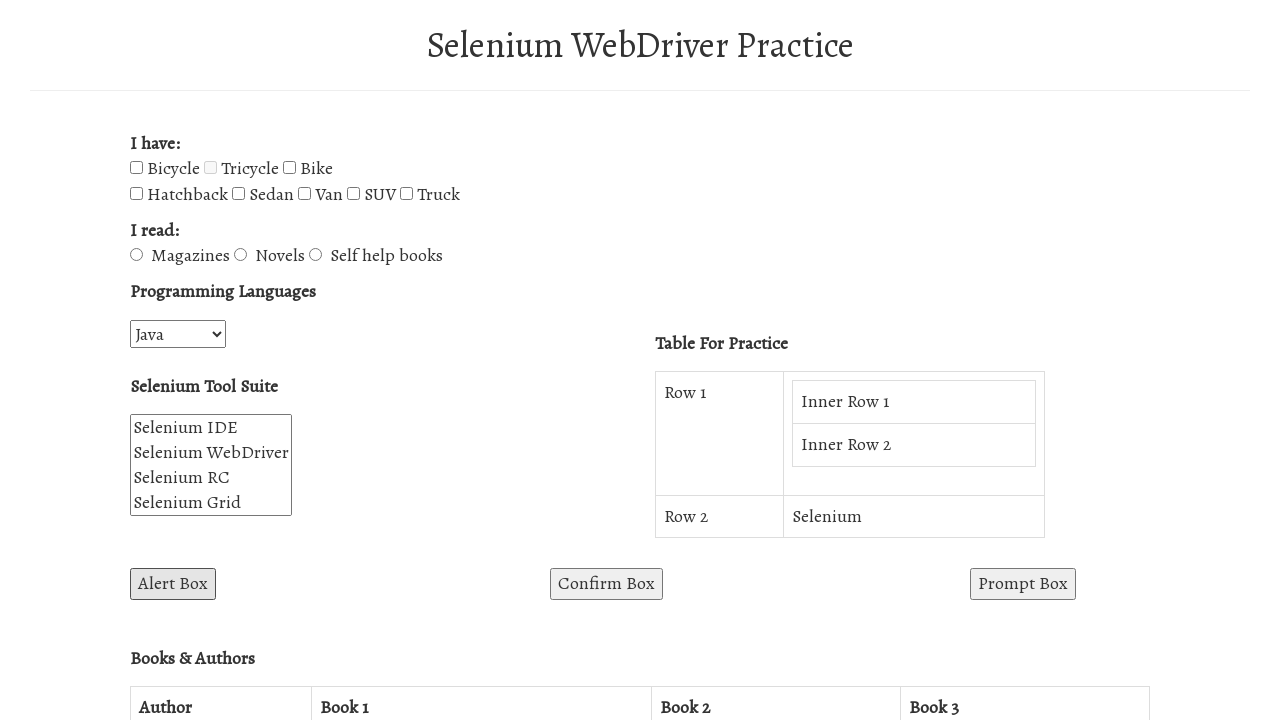

Clicked Alert Box button again to test alert handling at (173, 584) on #alertBox
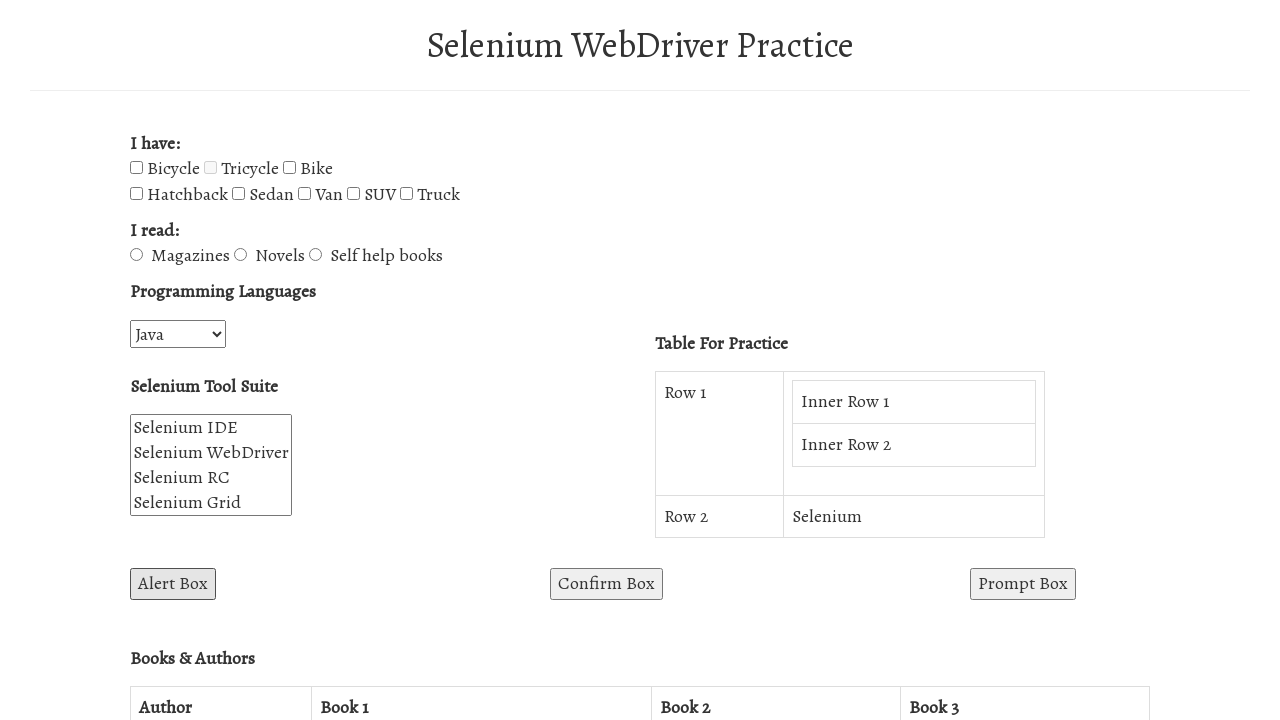

Defined handle_alert dialog handler function
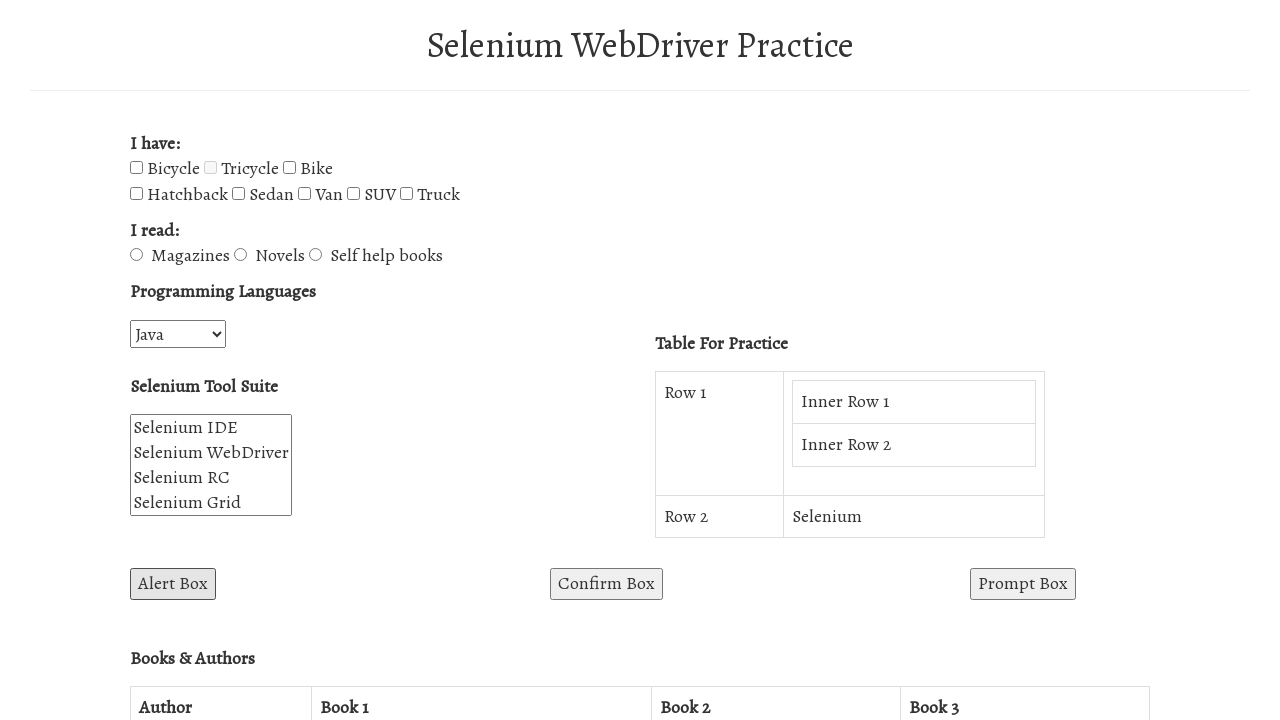

Registered handle_alert dialog handler
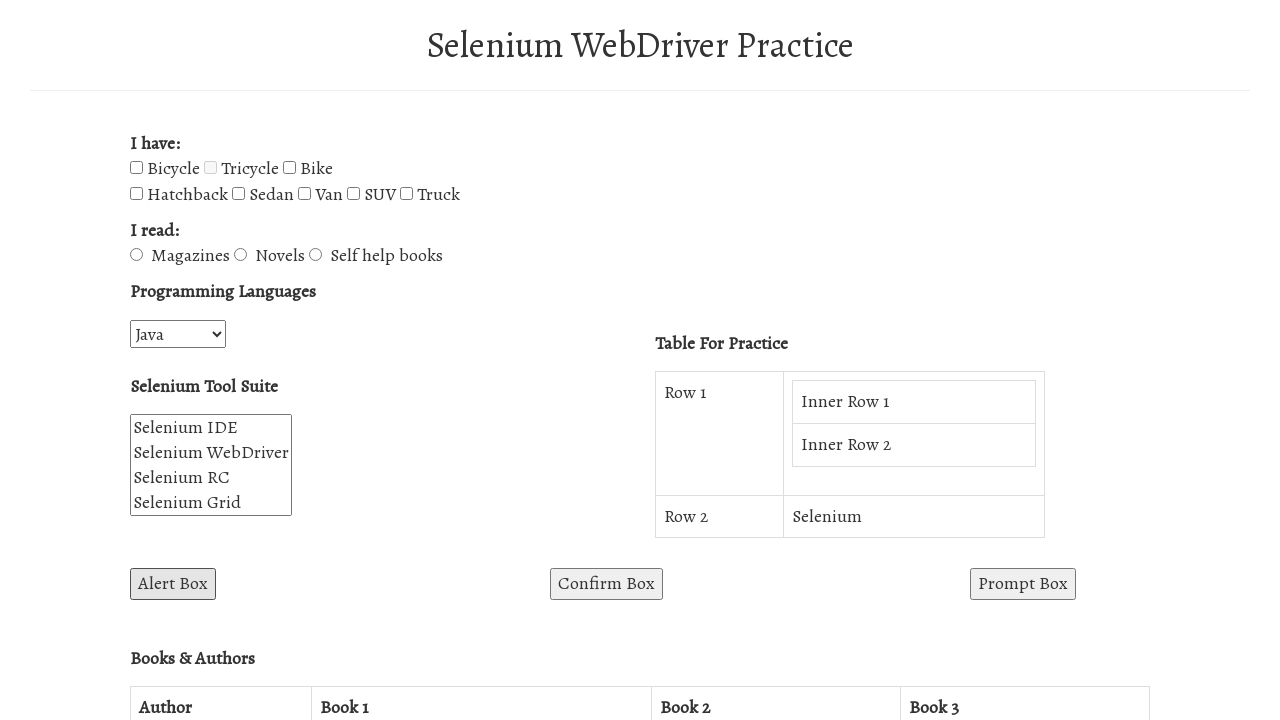

Clicked Alert Box button to trigger alert with handler at (173, 584) on #alertBox
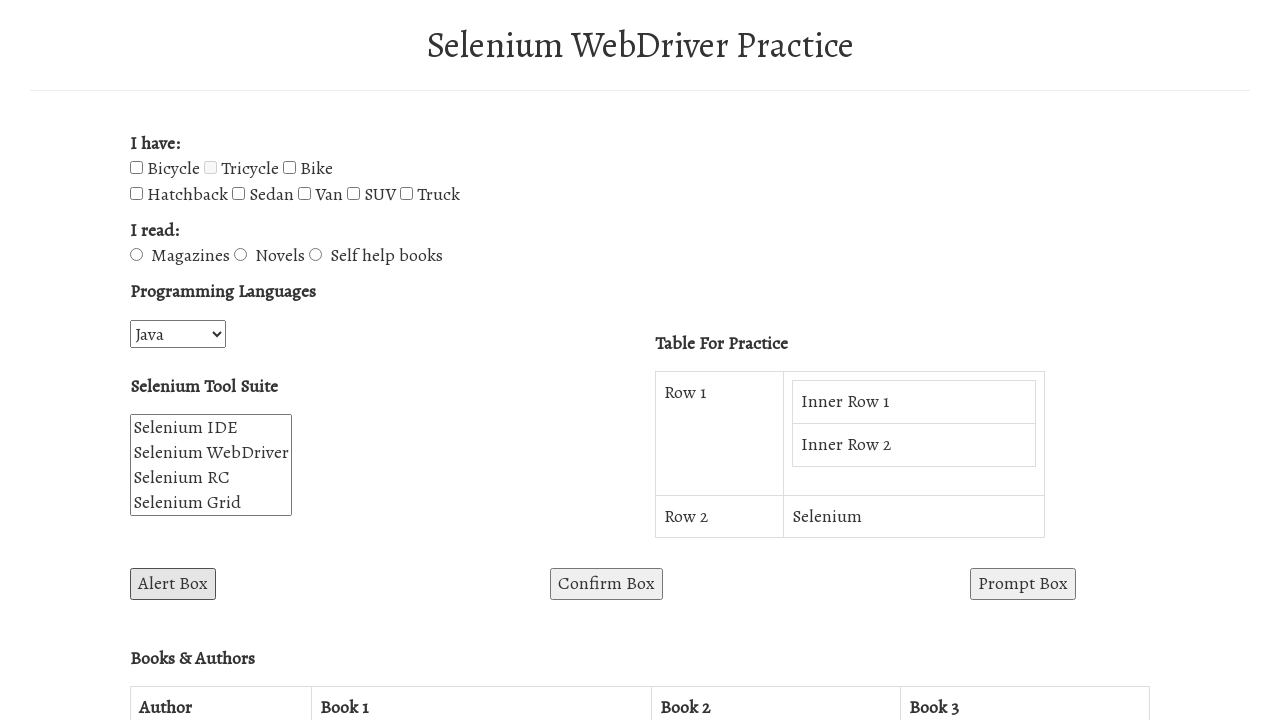

Waited 2 seconds for alert to be processed
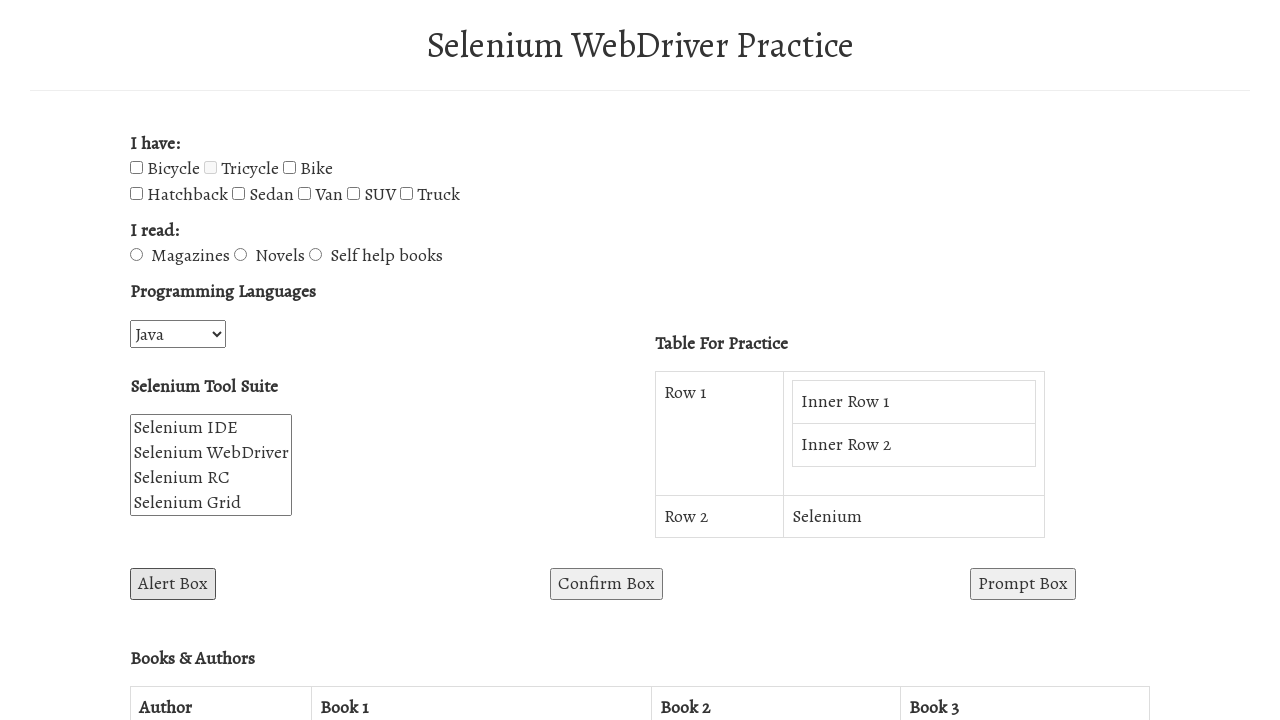

Removed handle_alert dialog listener
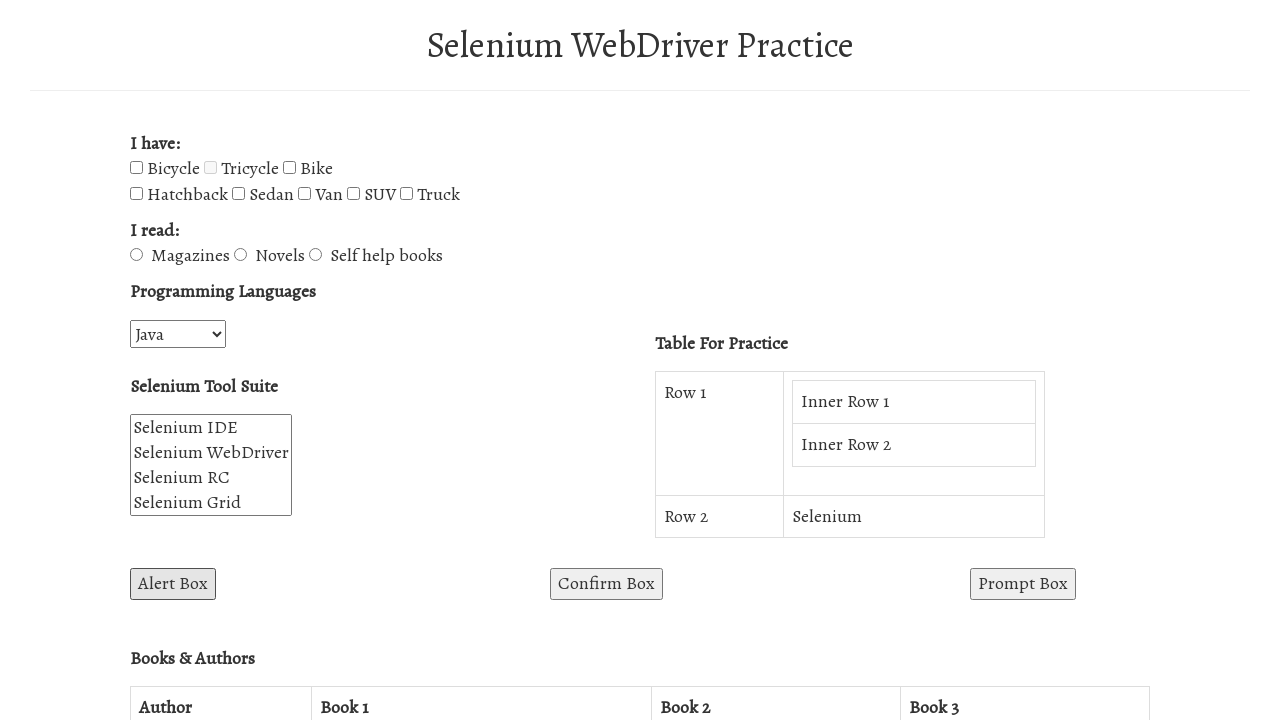

Defined handle_confirm dialog handler function
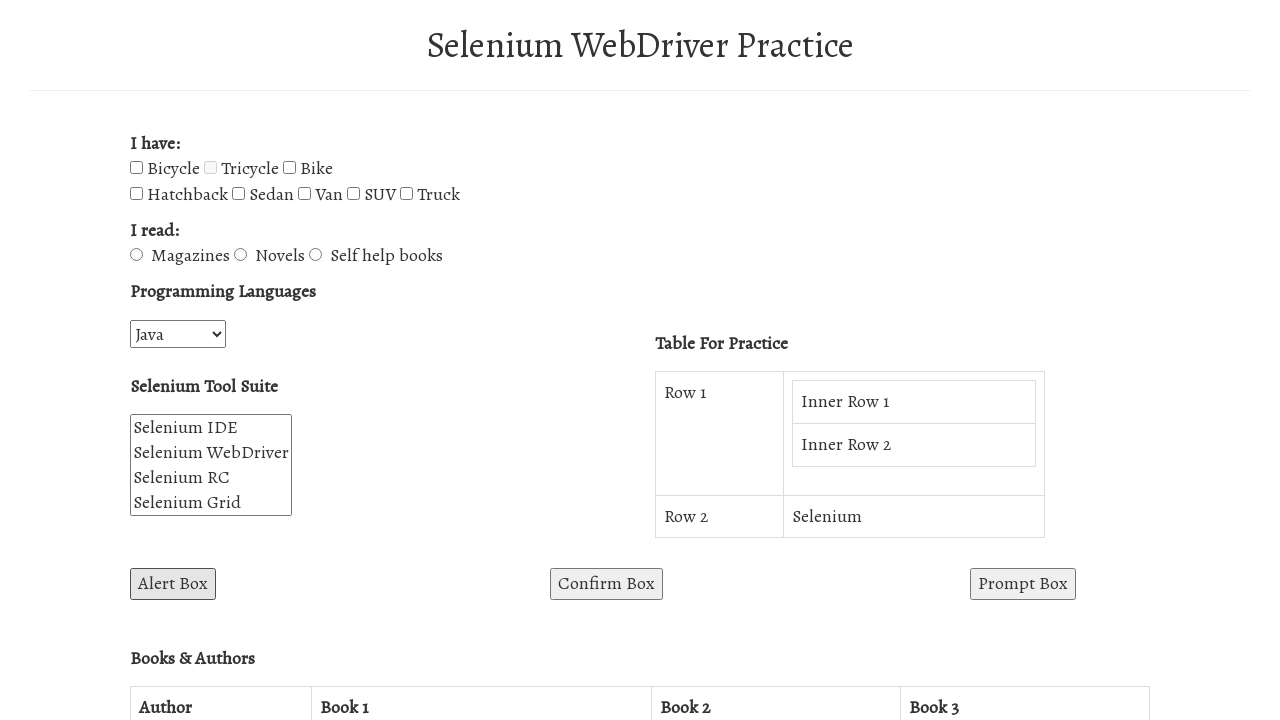

Registered handle_confirm dialog handler to dismiss dialogs
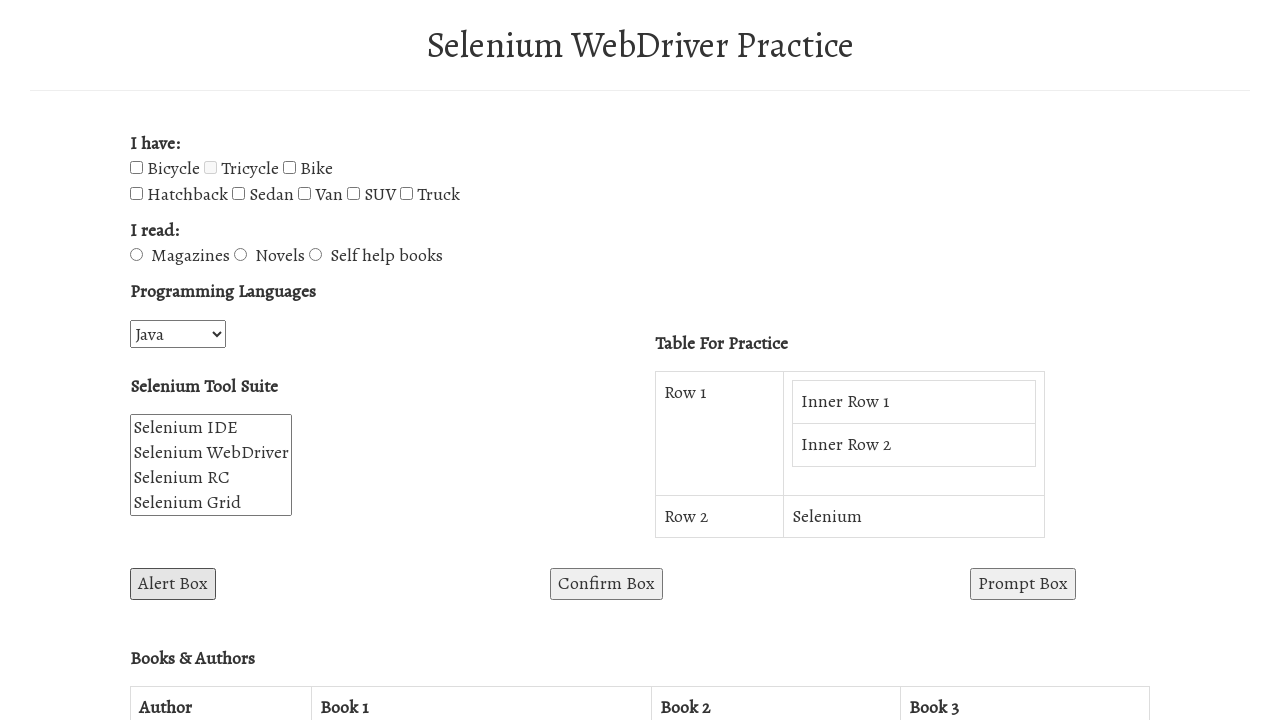

Clicked Confirm Box button to trigger confirm dialog at (606, 584) on #confirmBox
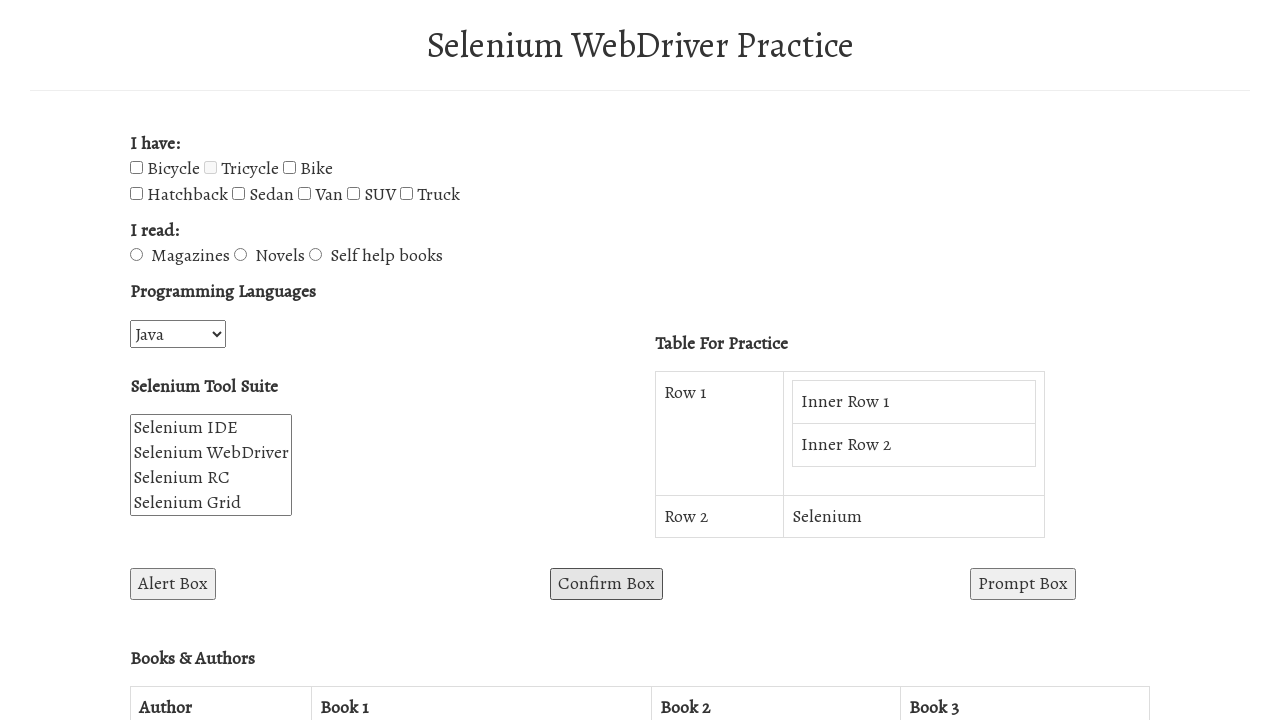

Waited 2 seconds for confirm dialog to be dismissed
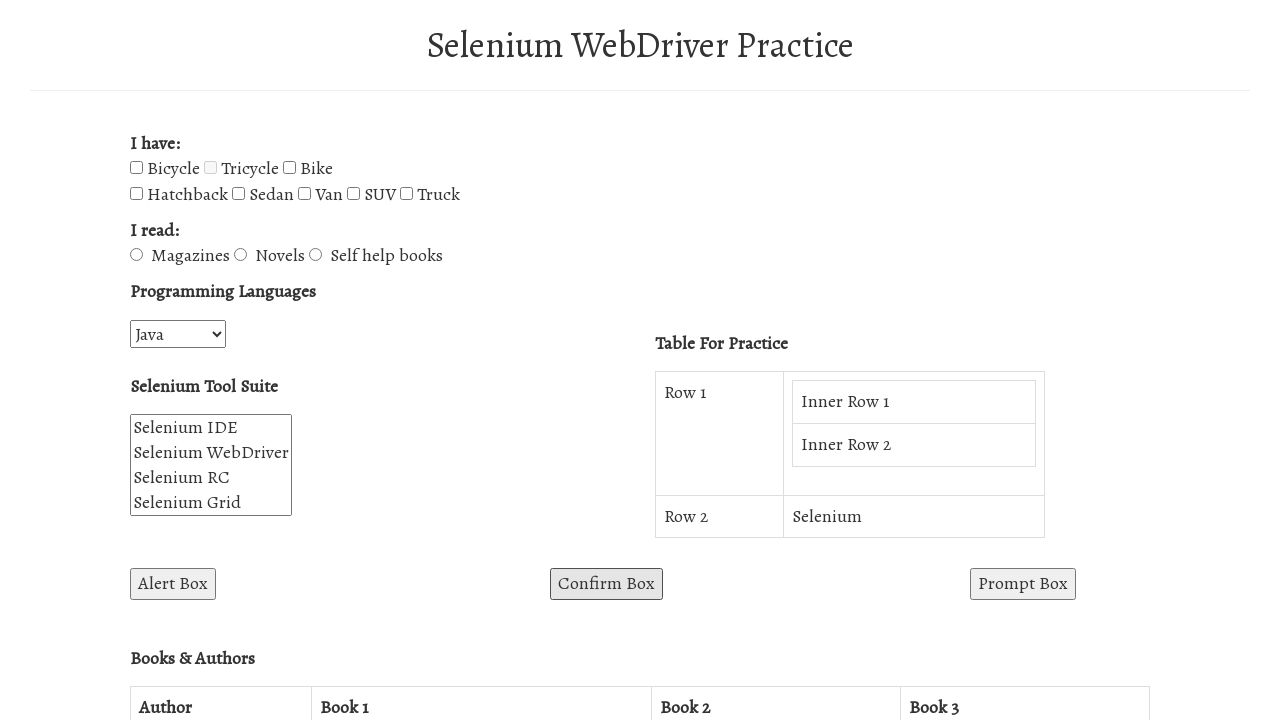

Removed handle_confirm dialog listener
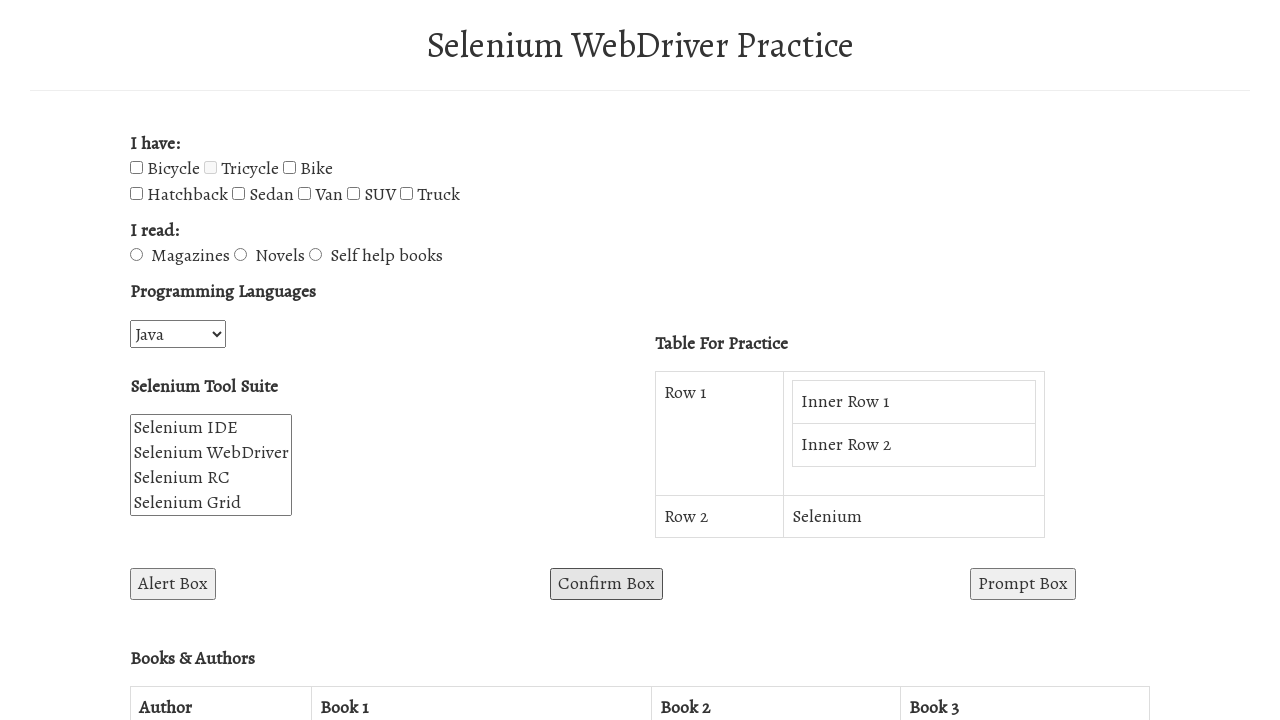

Defined handle_prompt dialog handler function
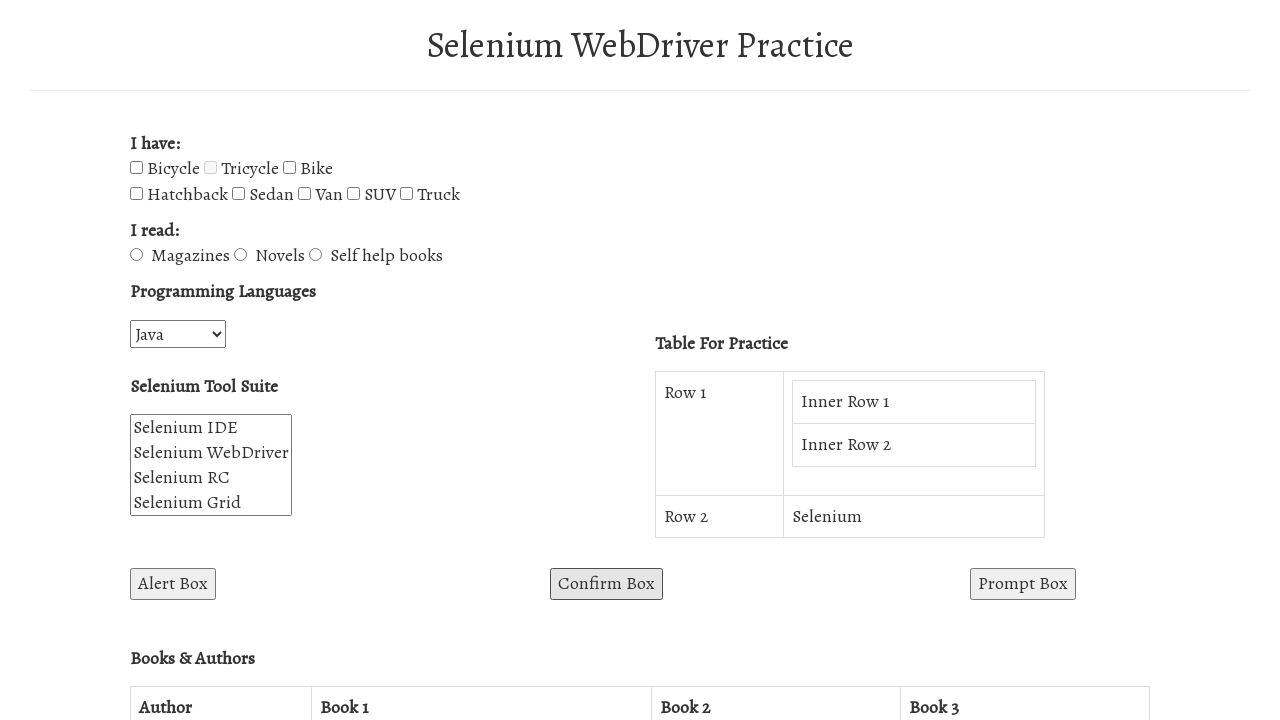

Registered handle_prompt dialog handler to accept prompts
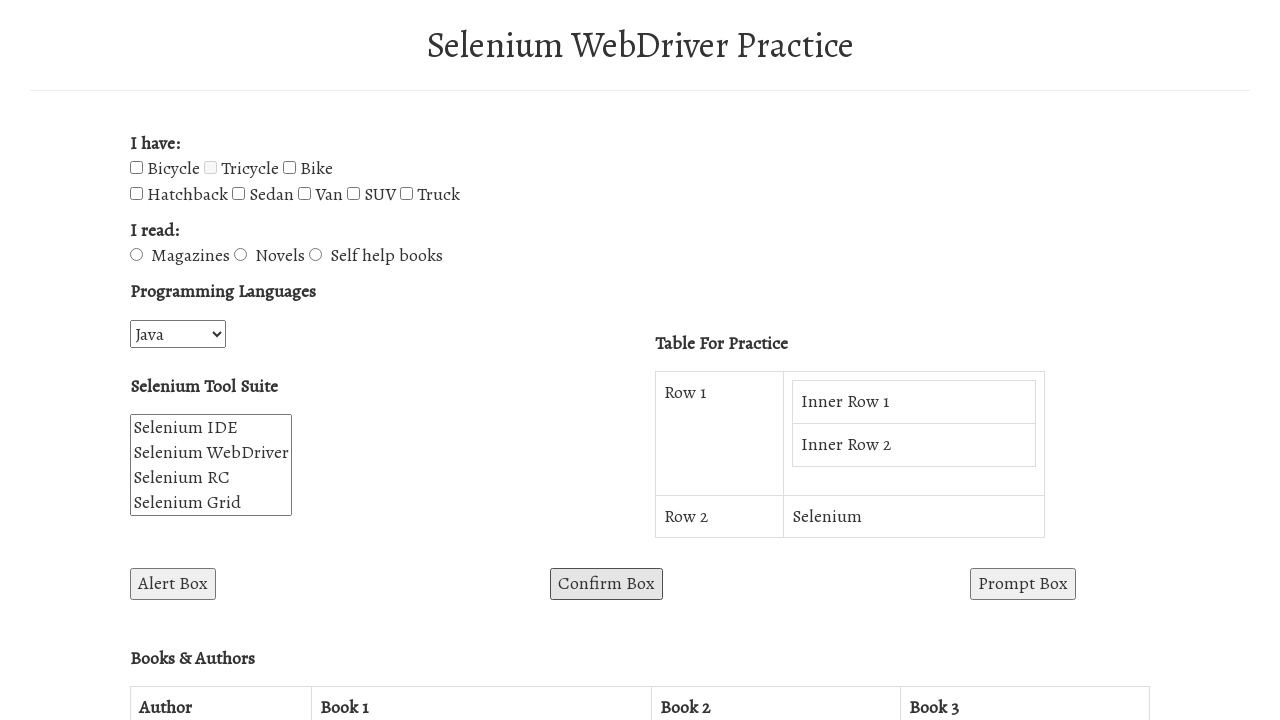

Clicked Prompt Box button using XPath to trigger prompt dialog at (1023, 584) on xpath=/html/body/form/div[4]/div[3]/button
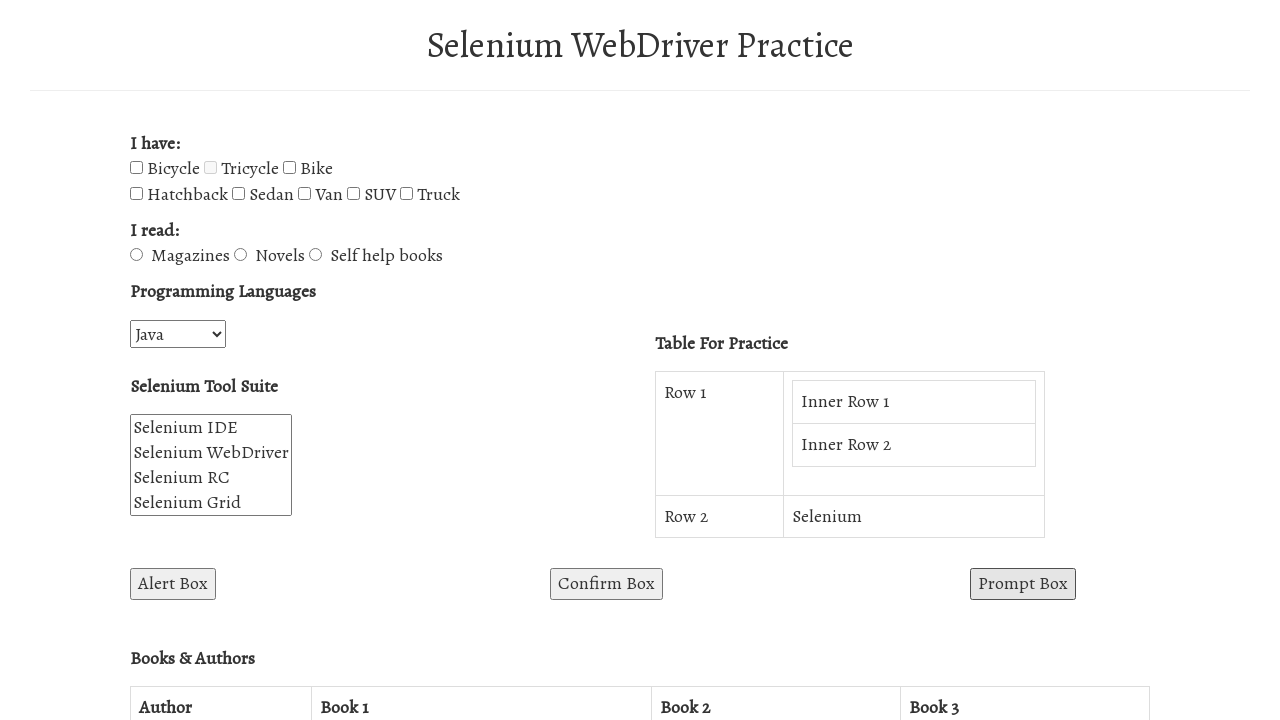

Waited 2 seconds for prompt dialog to be accepted
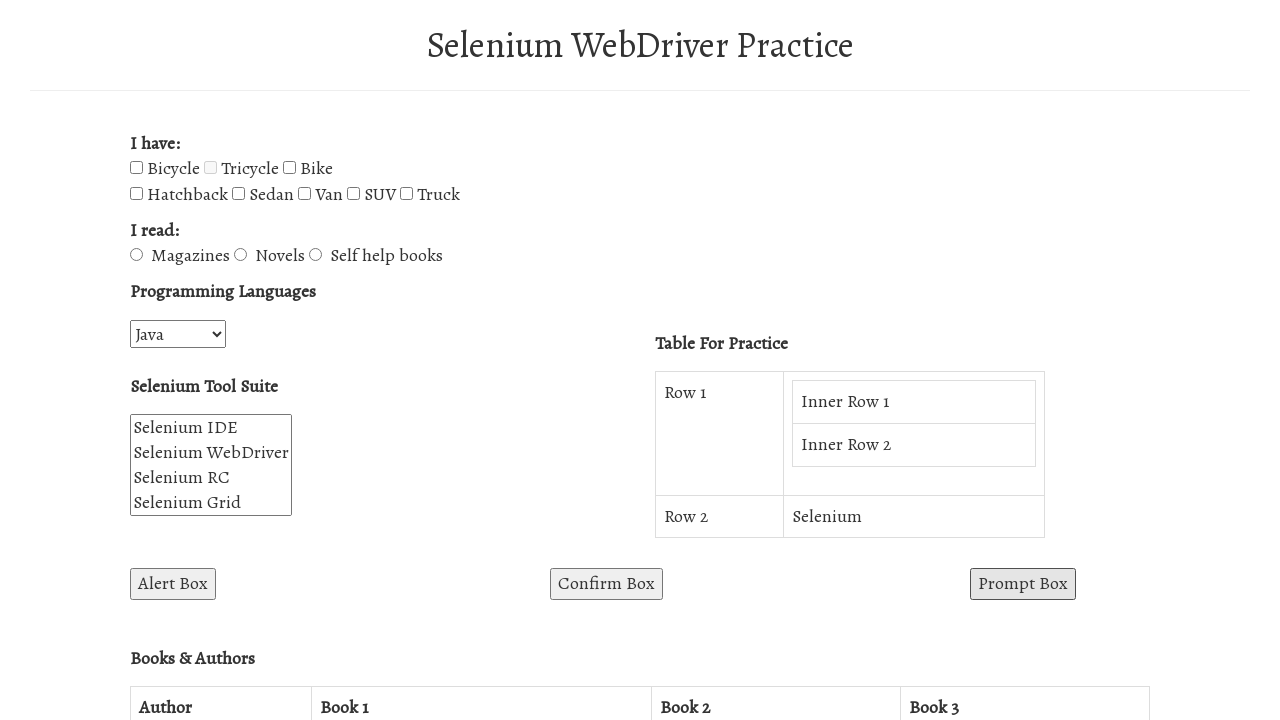

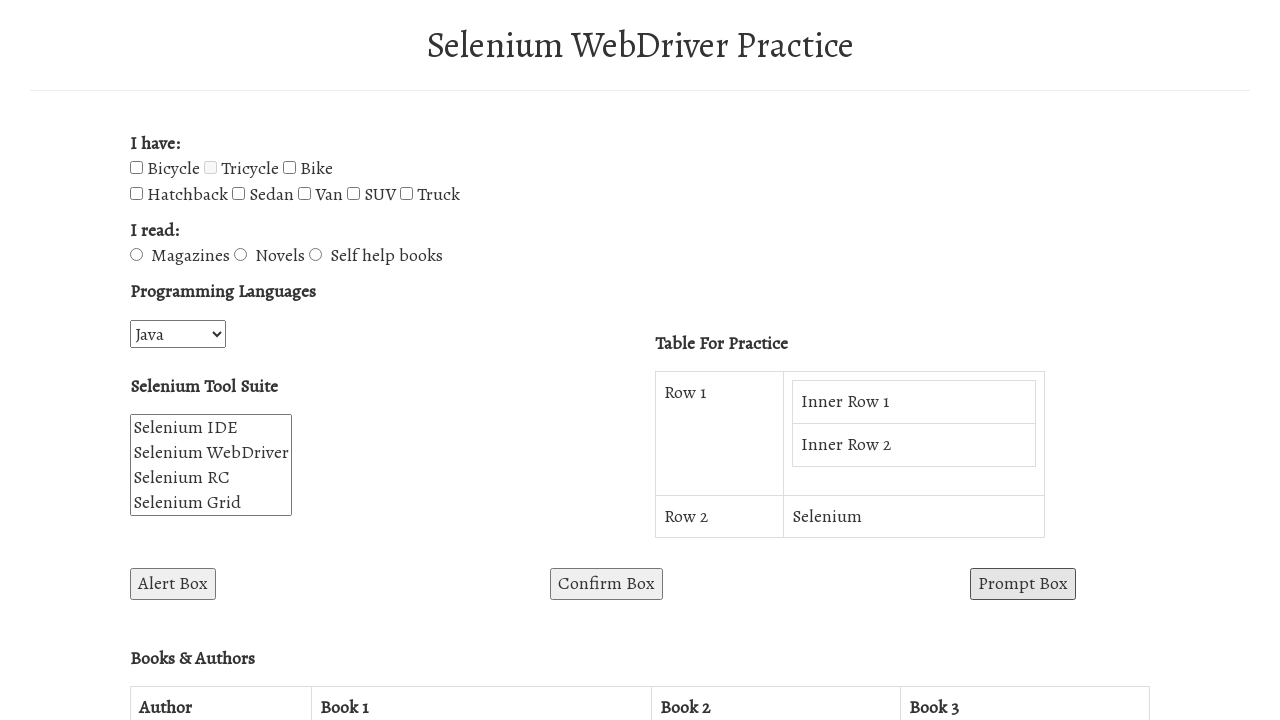